Tests that a button's color changes after a delay by waiting for a CSS class change, then clicks it and verifies it is enabled.

Starting URL: https://demoqa.com/dynamic-properties

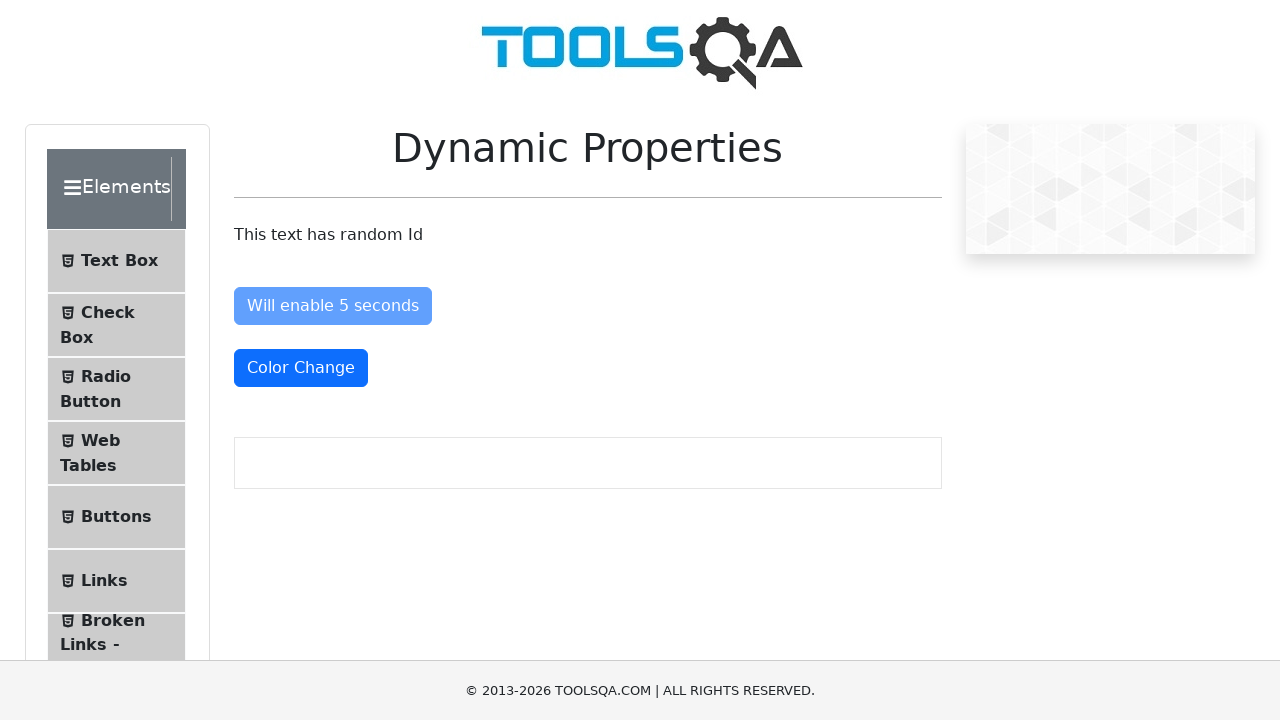

Waited for color change button to have text-danger class
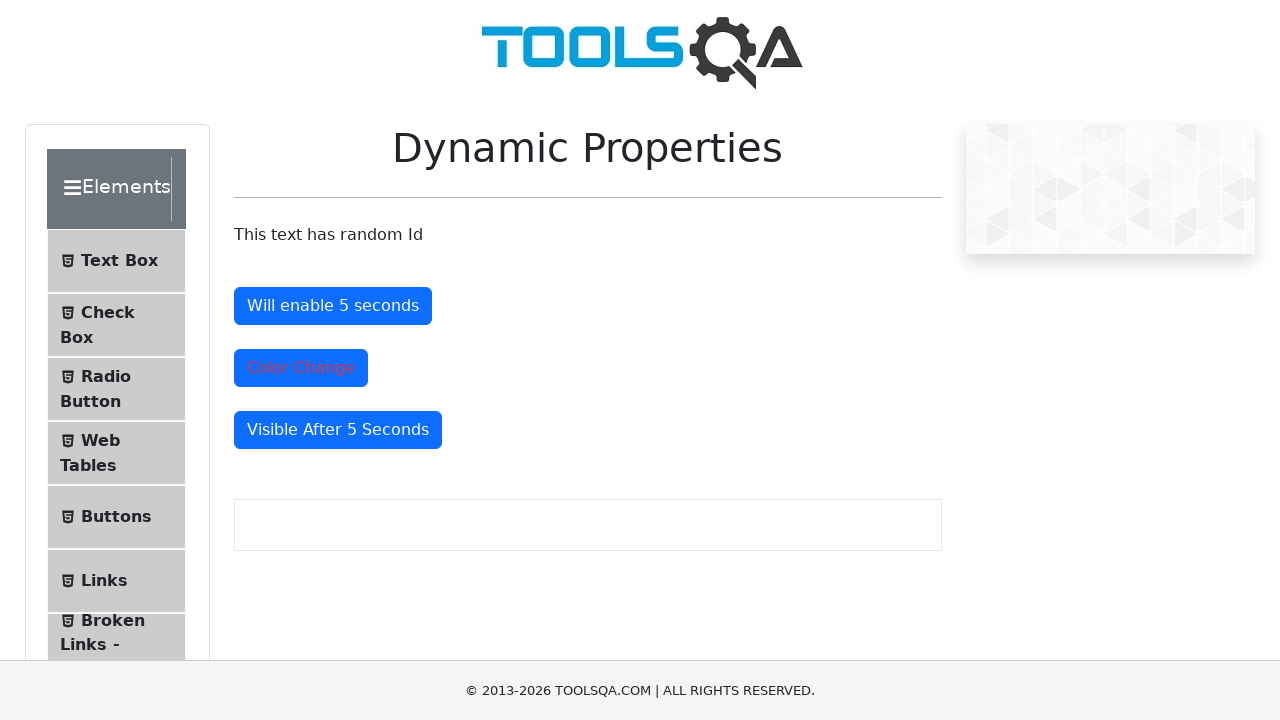

Clicked the color change button at (301, 368) on #colorChange
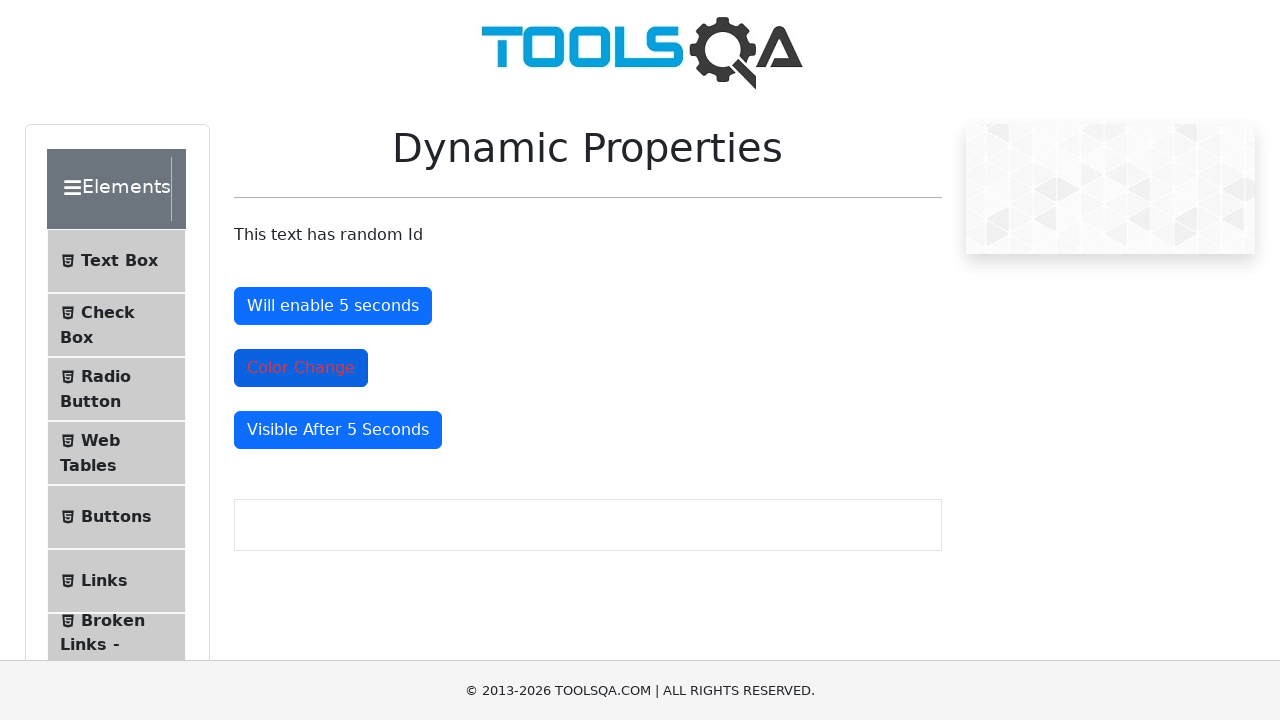

Verified that the color change button is enabled
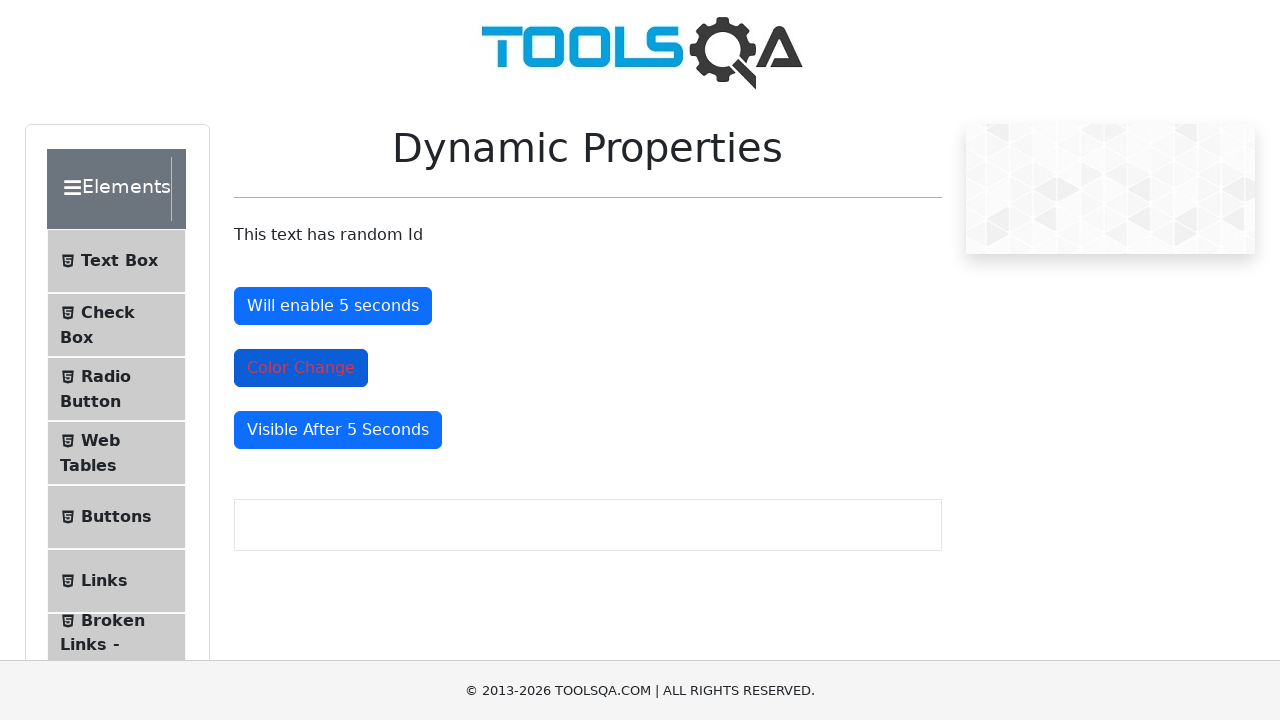

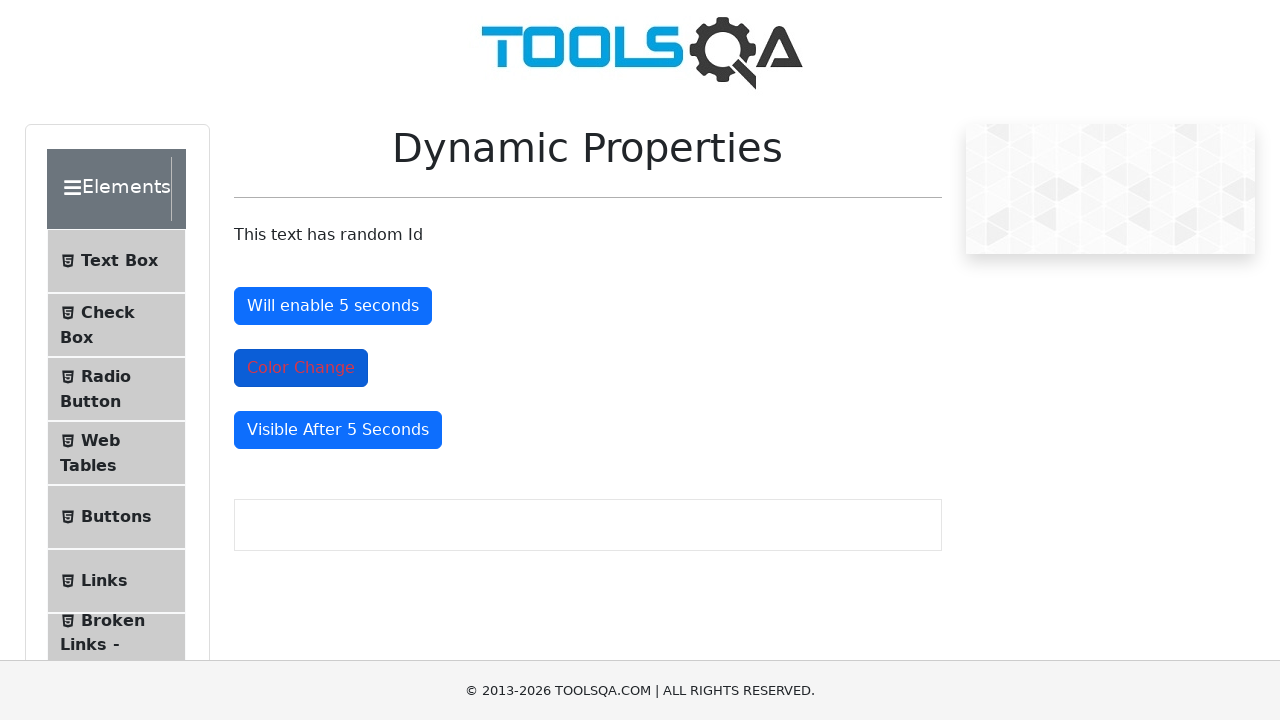